Tests right-click context menu functionality by navigating through UI testing concepts, performing a right-click action on a button, and selecting an option from the context menu

Starting URL: https://demoapps.qspiders.com/

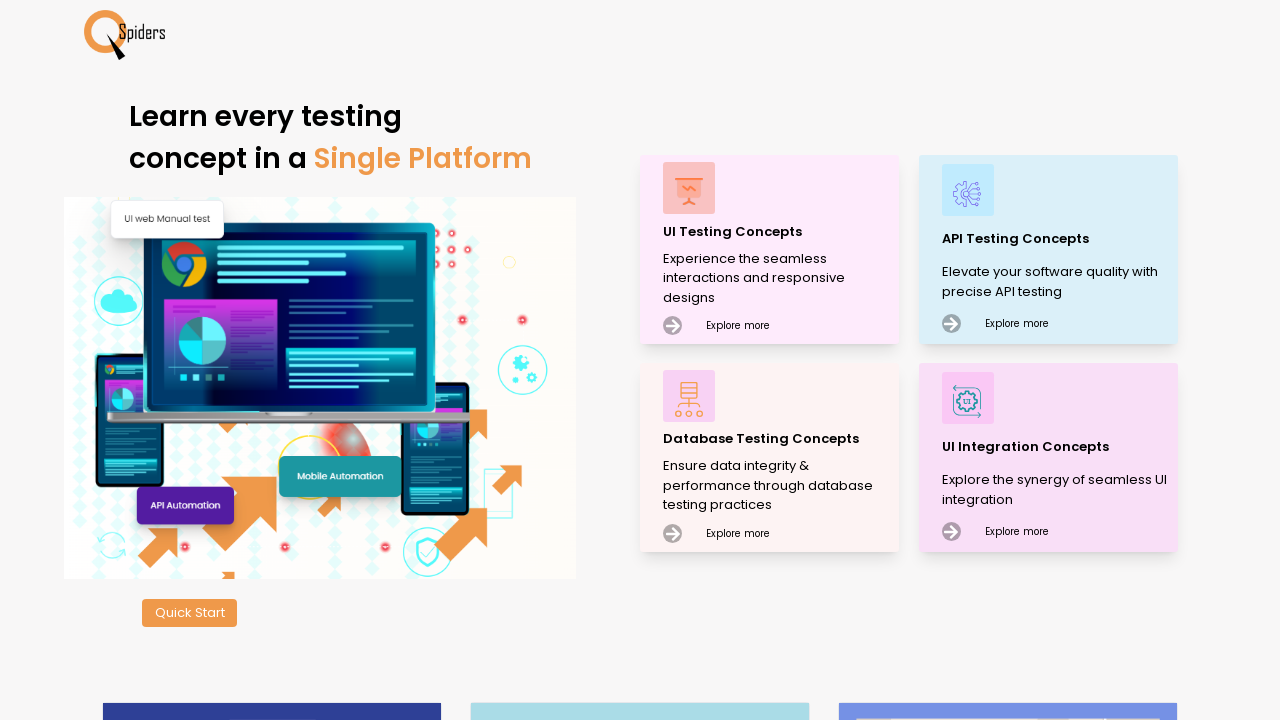

Clicked on UI Testing Concepts link at (778, 232) on text=UI Testing Concepts
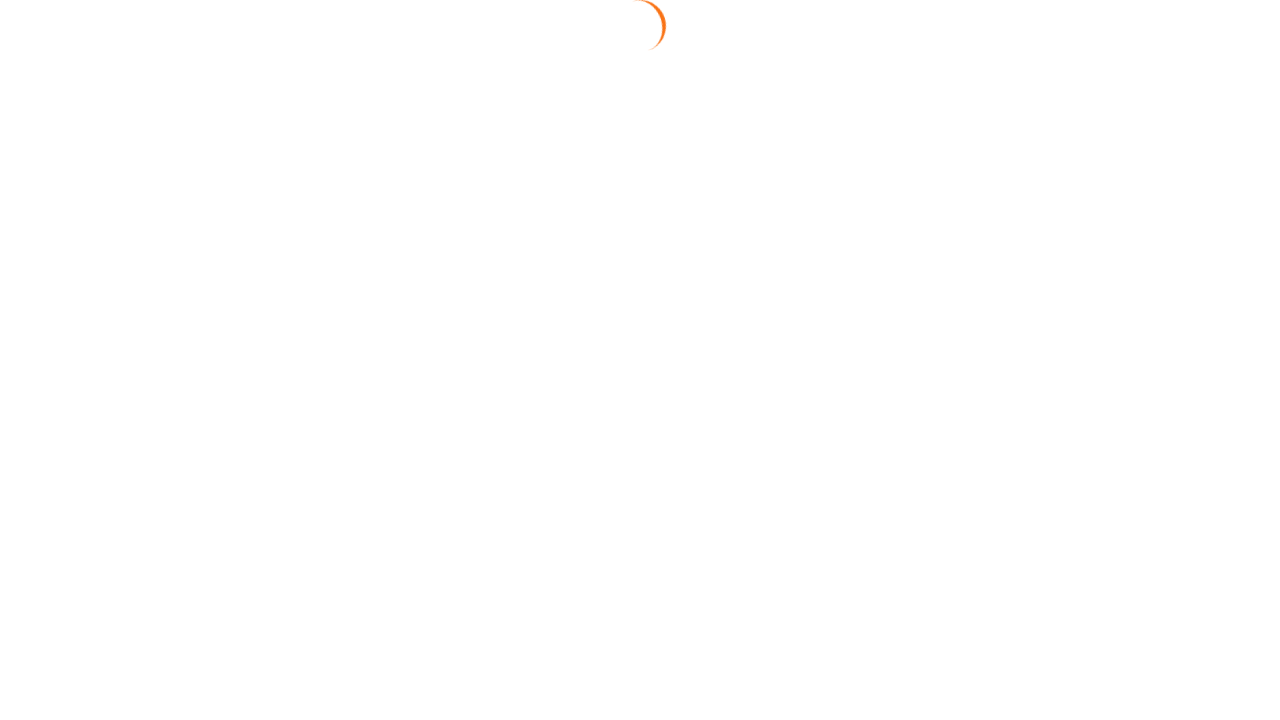

Clicked on Button section at (42, 191) on text=Button
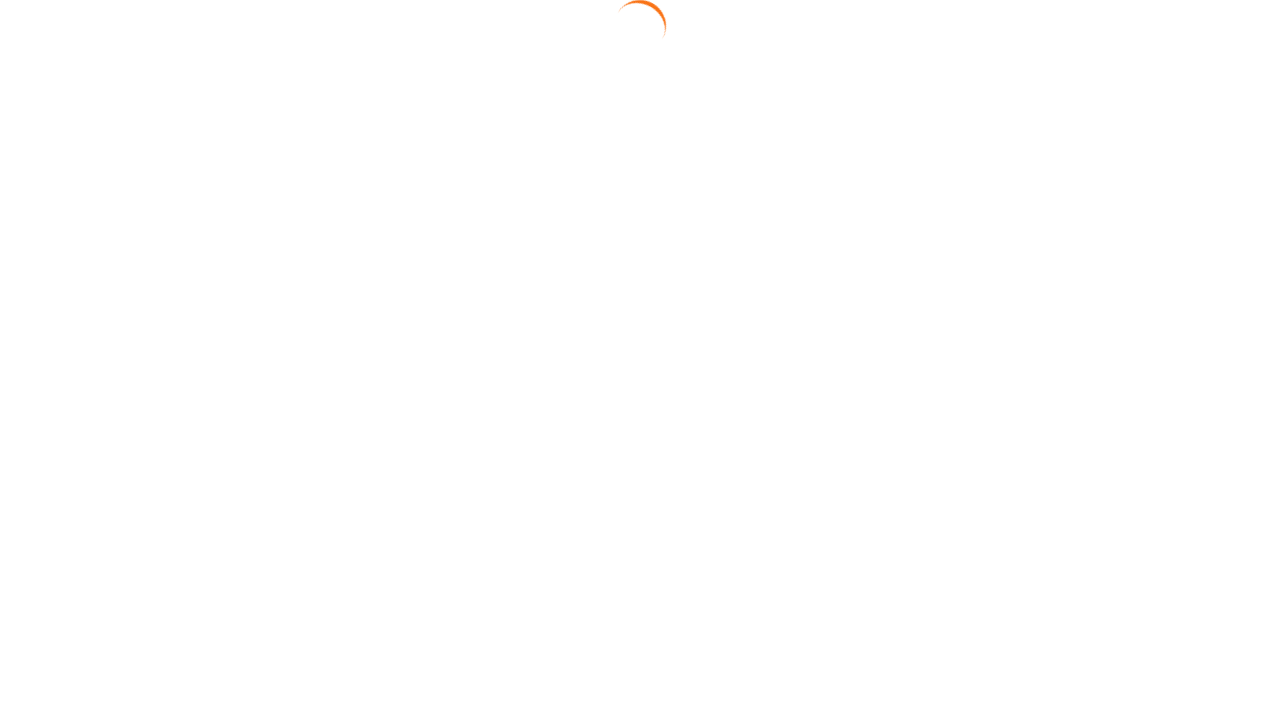

Clicked on Right Click link at (1171, 162) on a:has-text('Right Click')
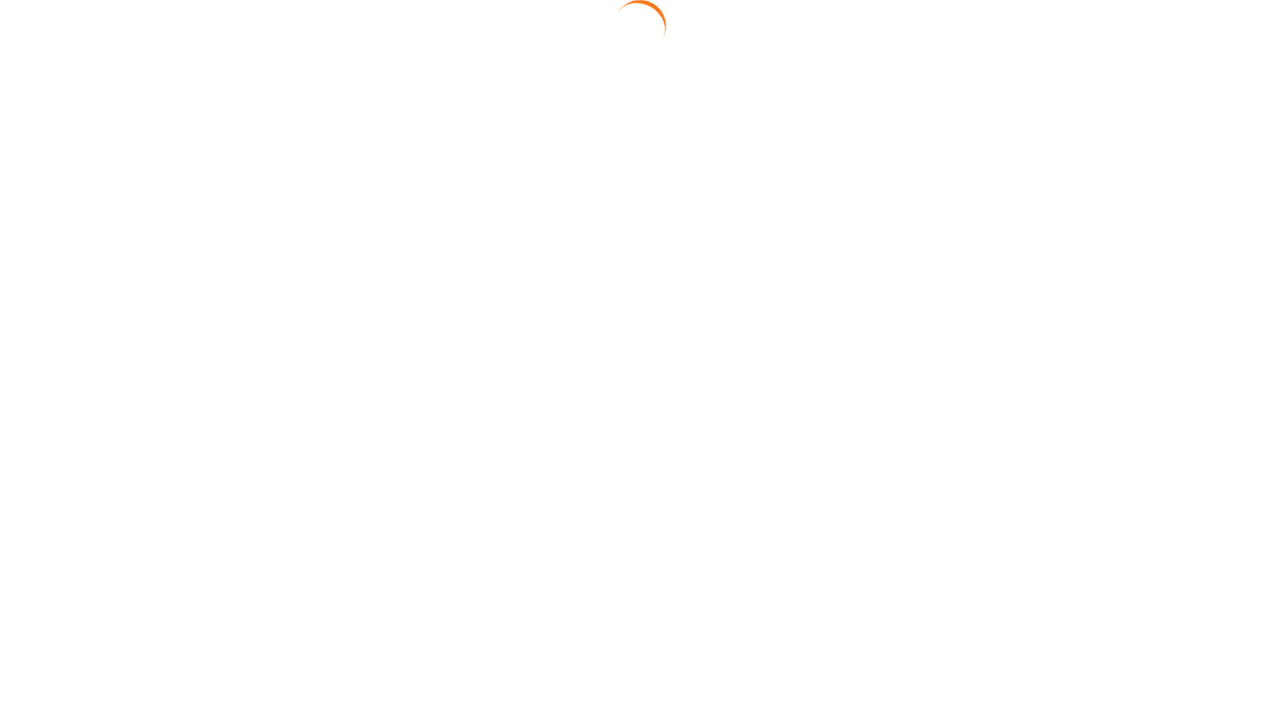

Located the Right Click button element
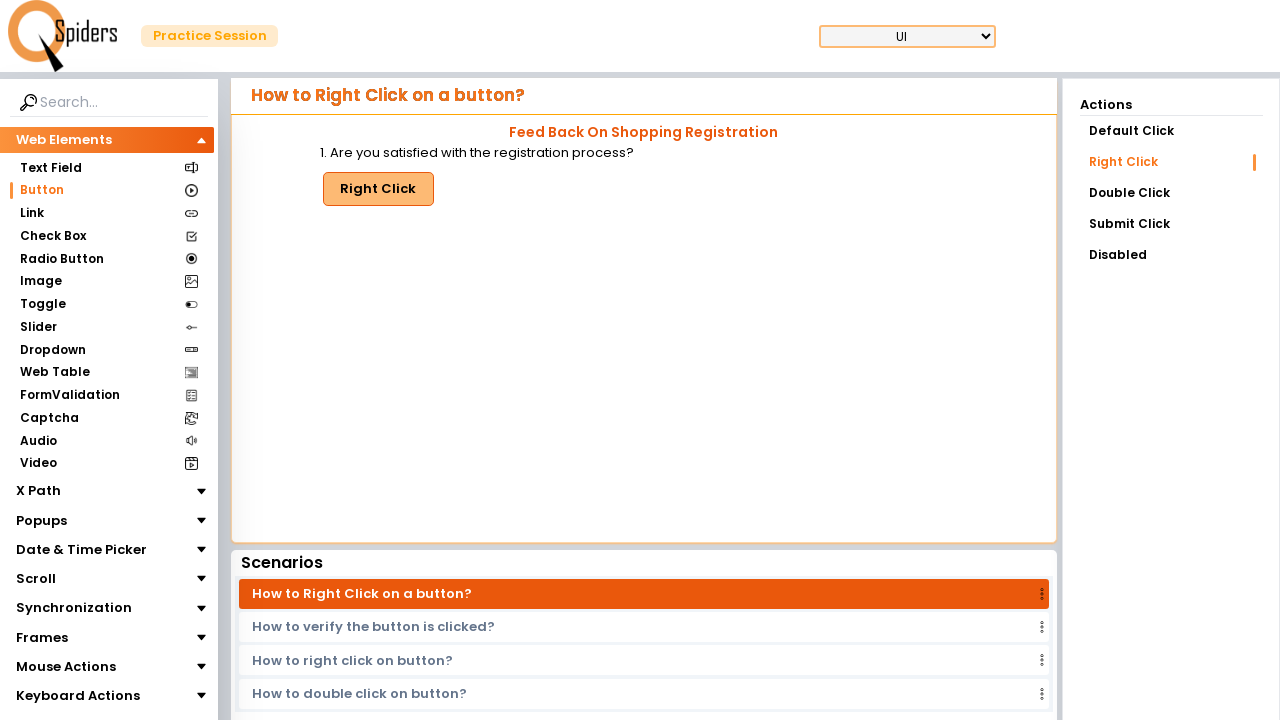

Performed right-click action on the Right Click button at (378, 189) on xpath=(//button[text()='Right Click'])[1]
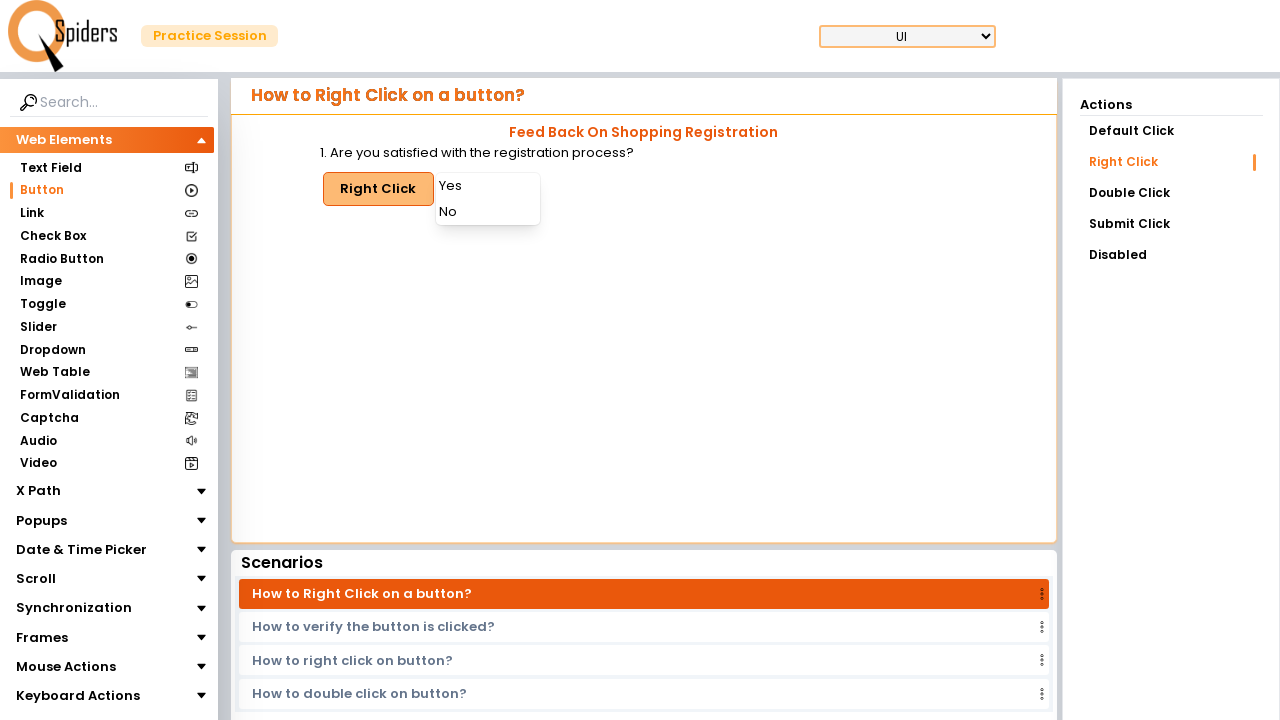

Selected 'Yes' option from context menu at (488, 186) on xpath=//div[text()='Yes']
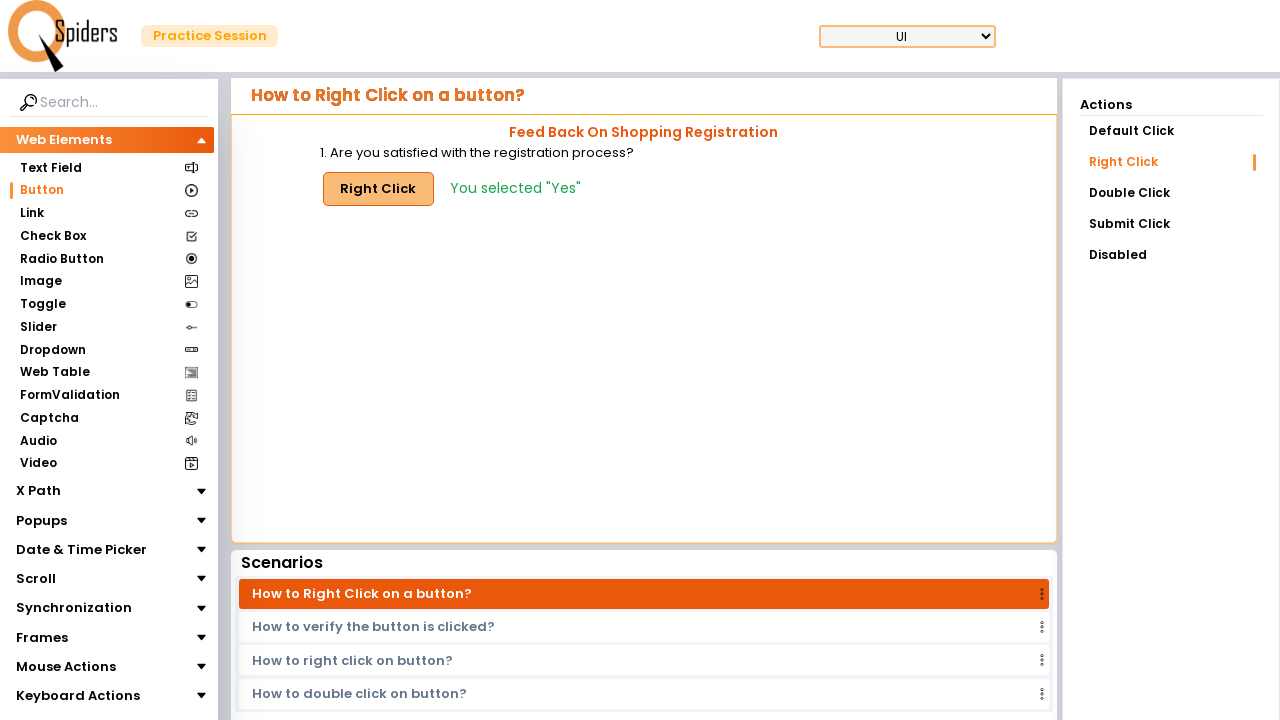

Result message 'You selected "Yes"' appeared
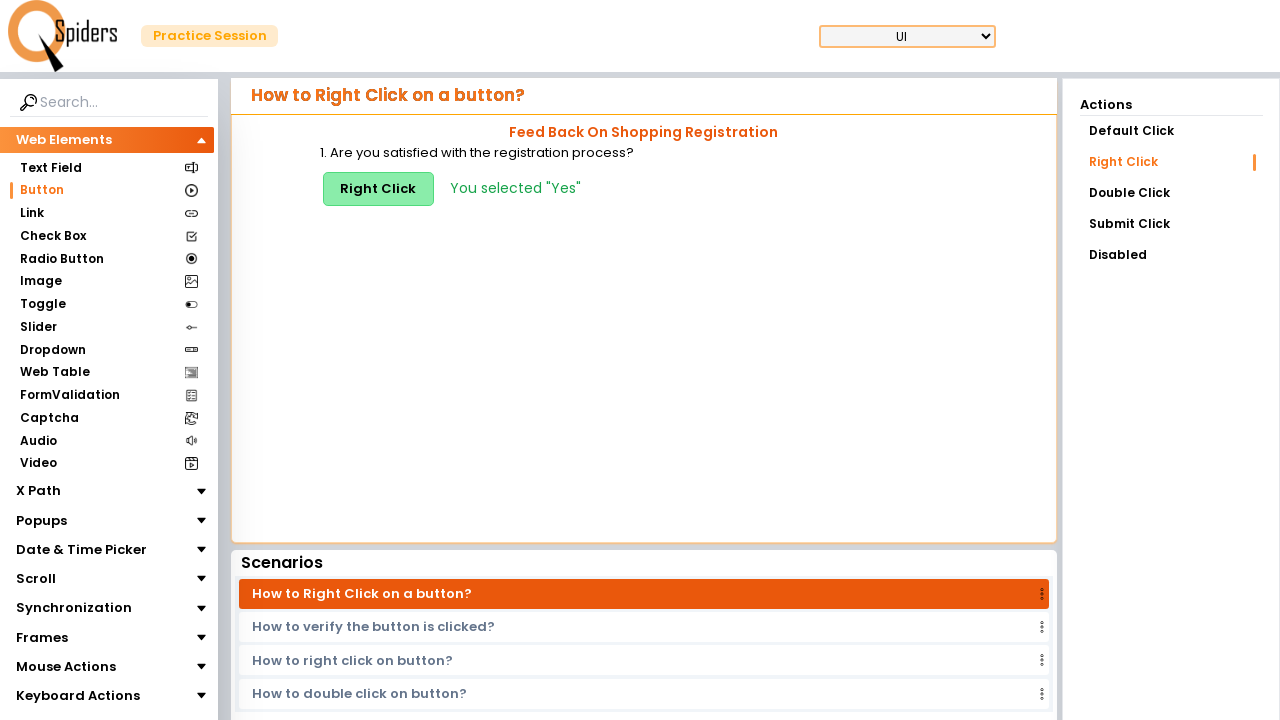

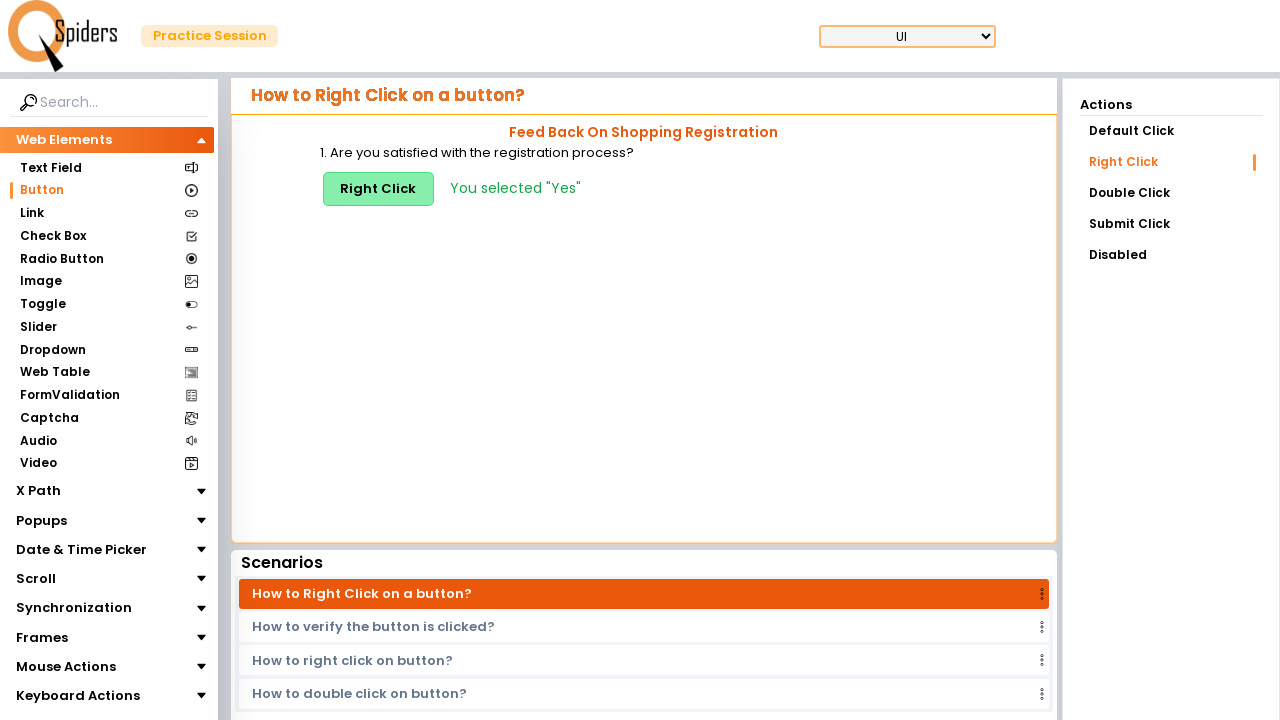